Tests JavaScript Prompt dialog by clicking the third alert button, entering "Abdullah" into the prompt, accepting it, and verifying the result contains the entered text.

Starting URL: https://the-internet.herokuapp.com/javascript_alerts

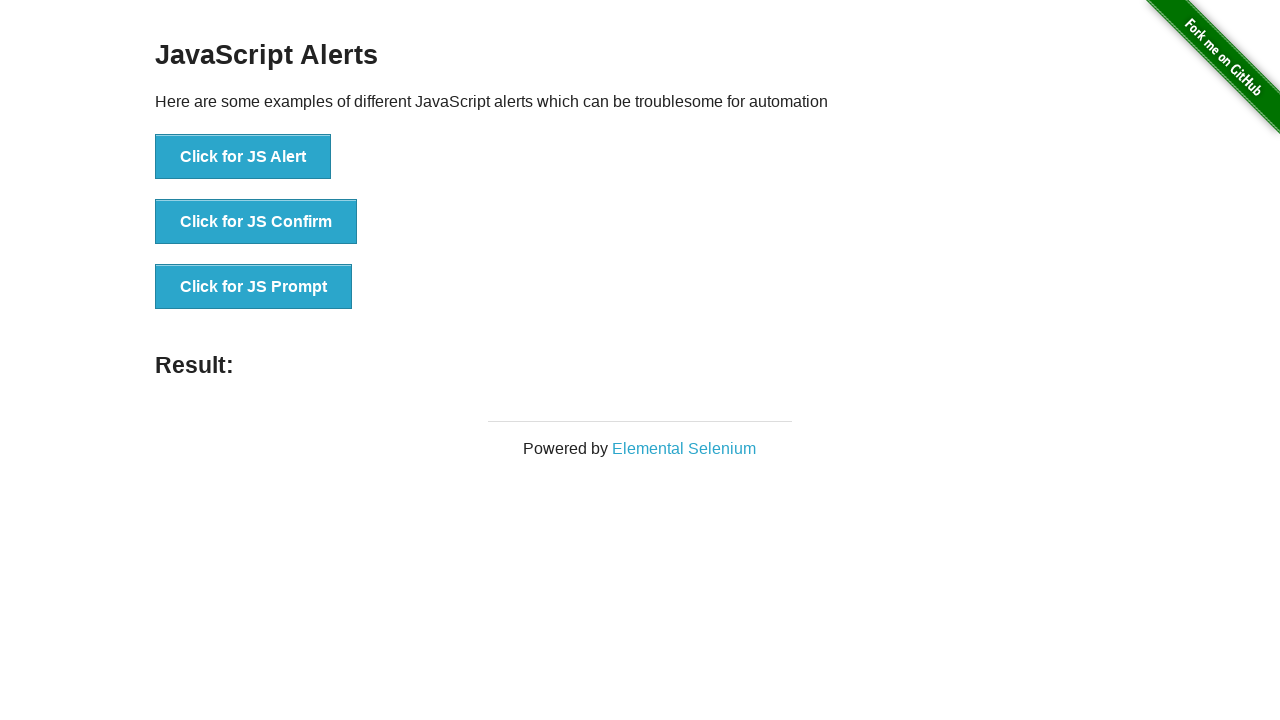

Set up dialog handler to accept prompt with 'Abdullah'
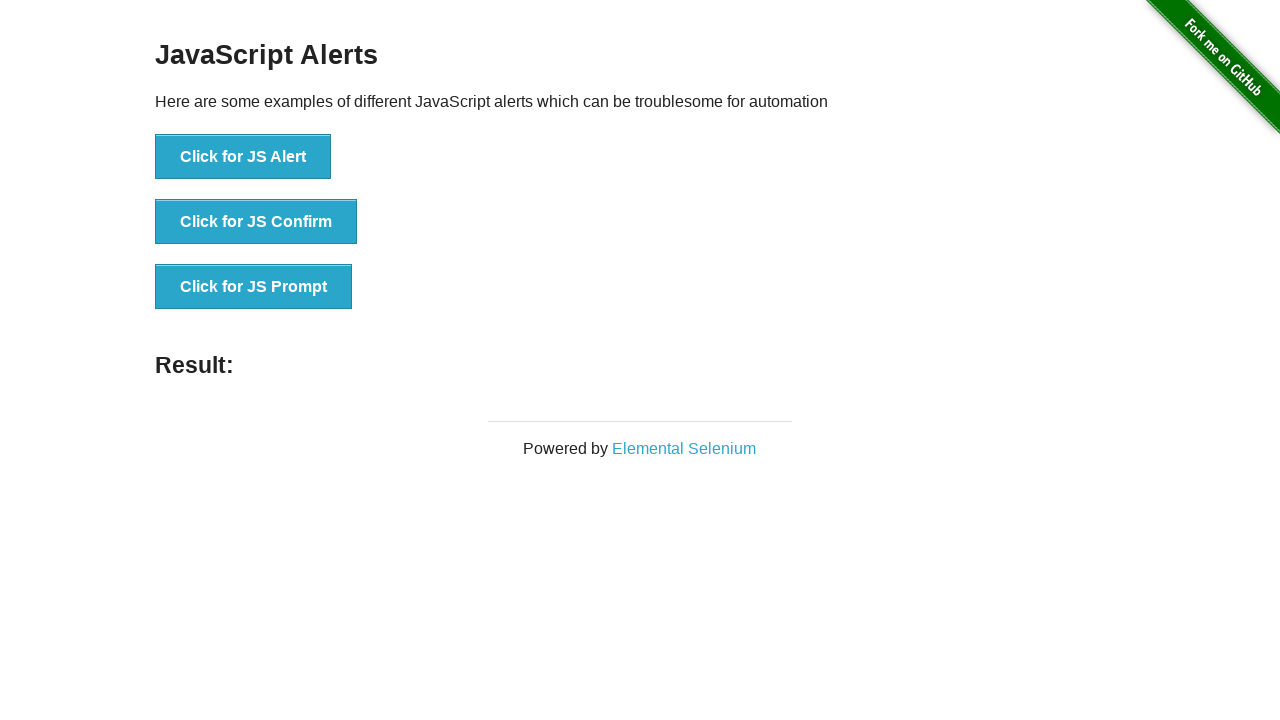

Clicked the third alert button for JS Prompt at (254, 287) on xpath=//button[text()='Click for JS Prompt']
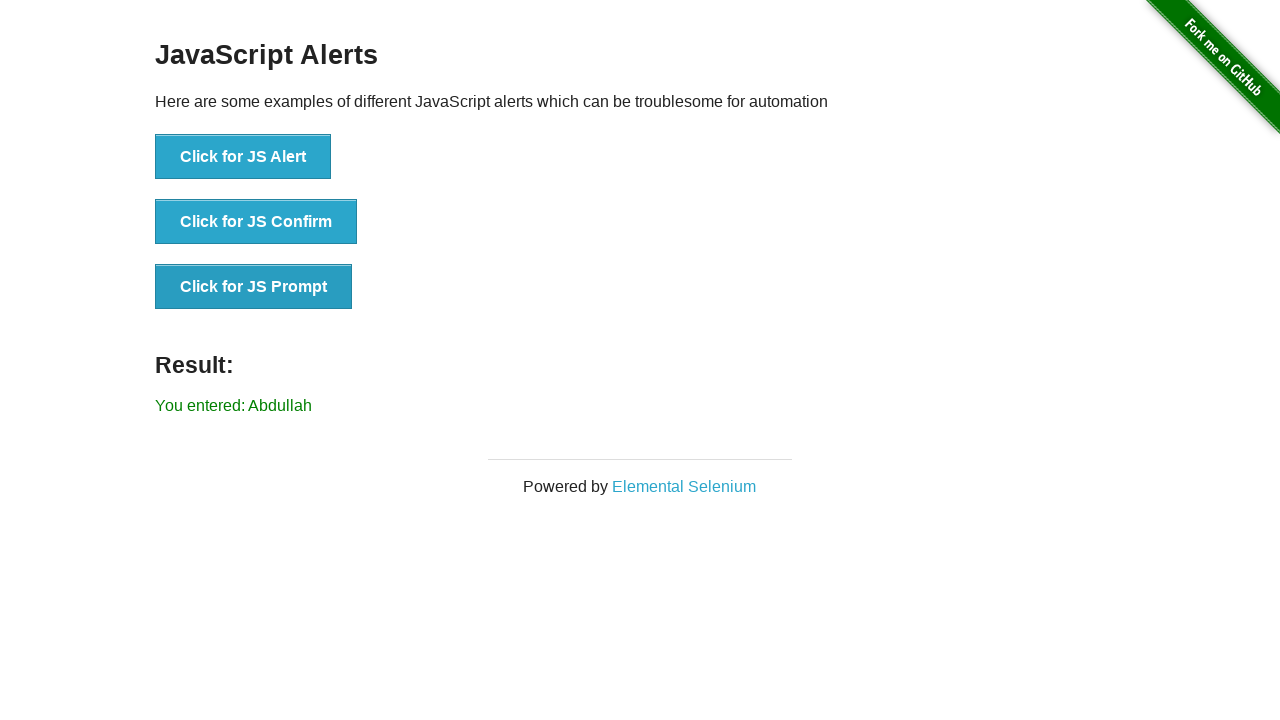

Result element loaded after prompt acceptance
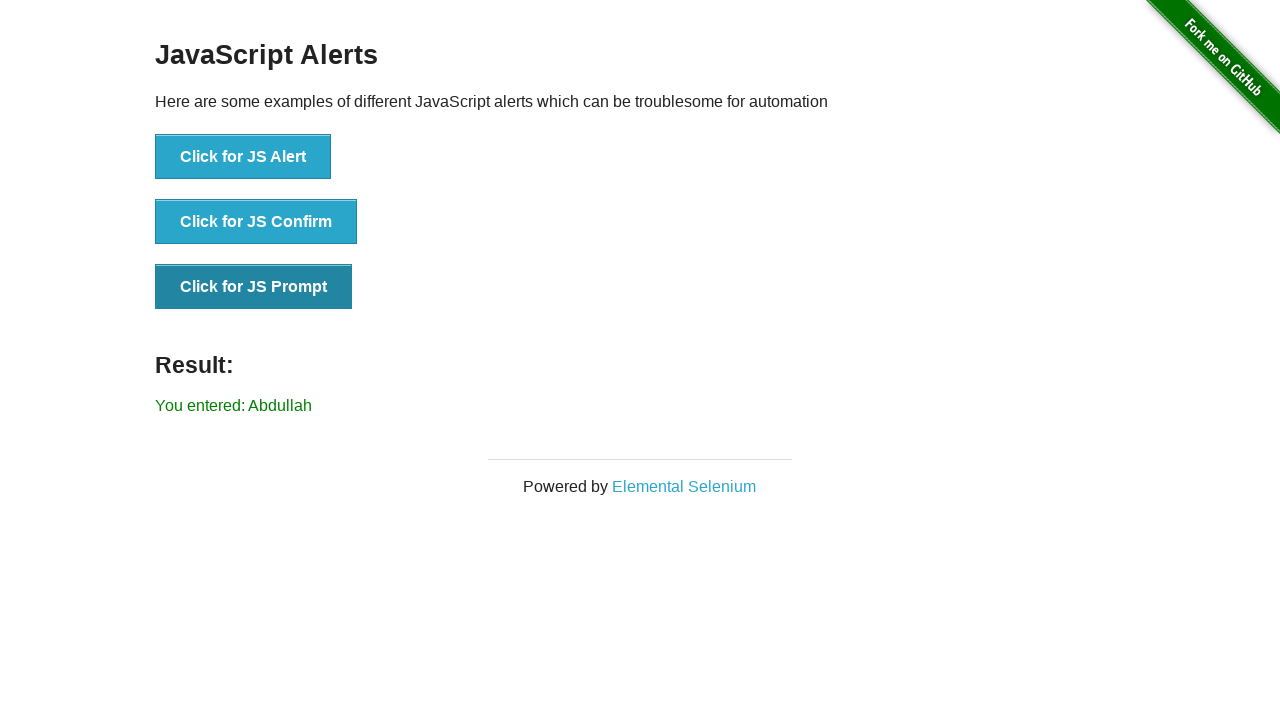

Retrieved result text from the page
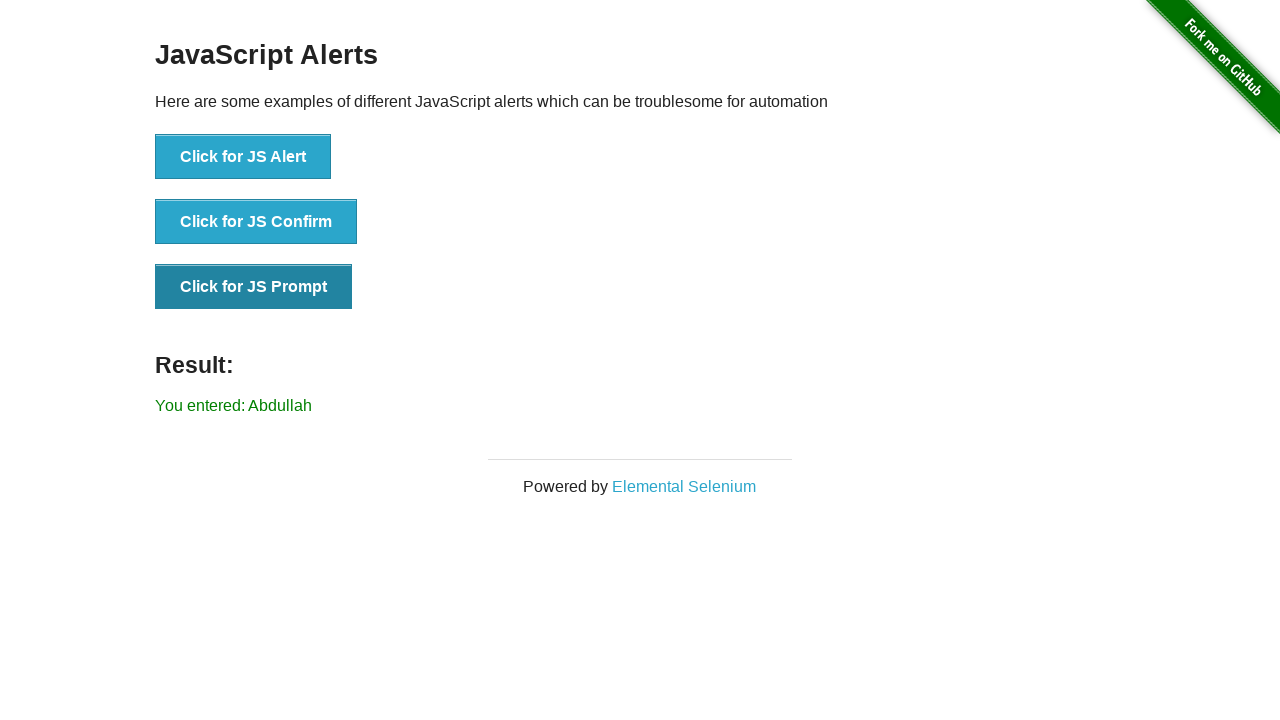

Verified that result text contains 'Abdullah'
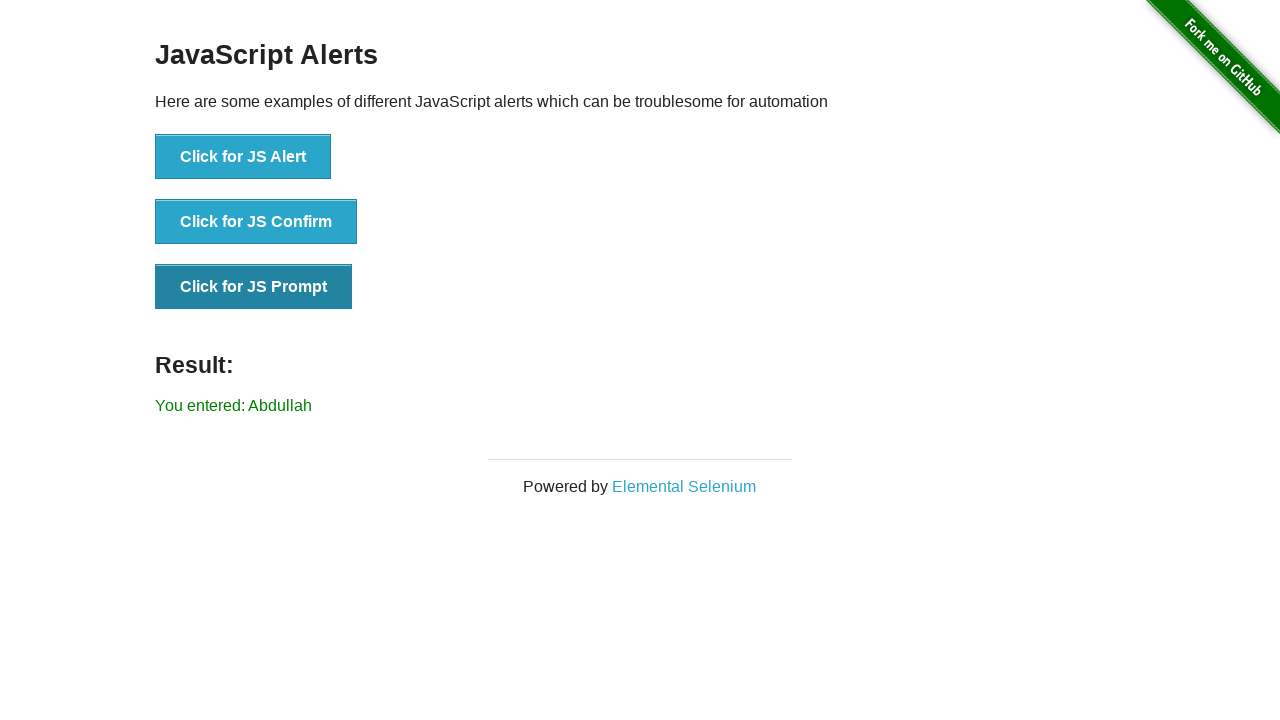

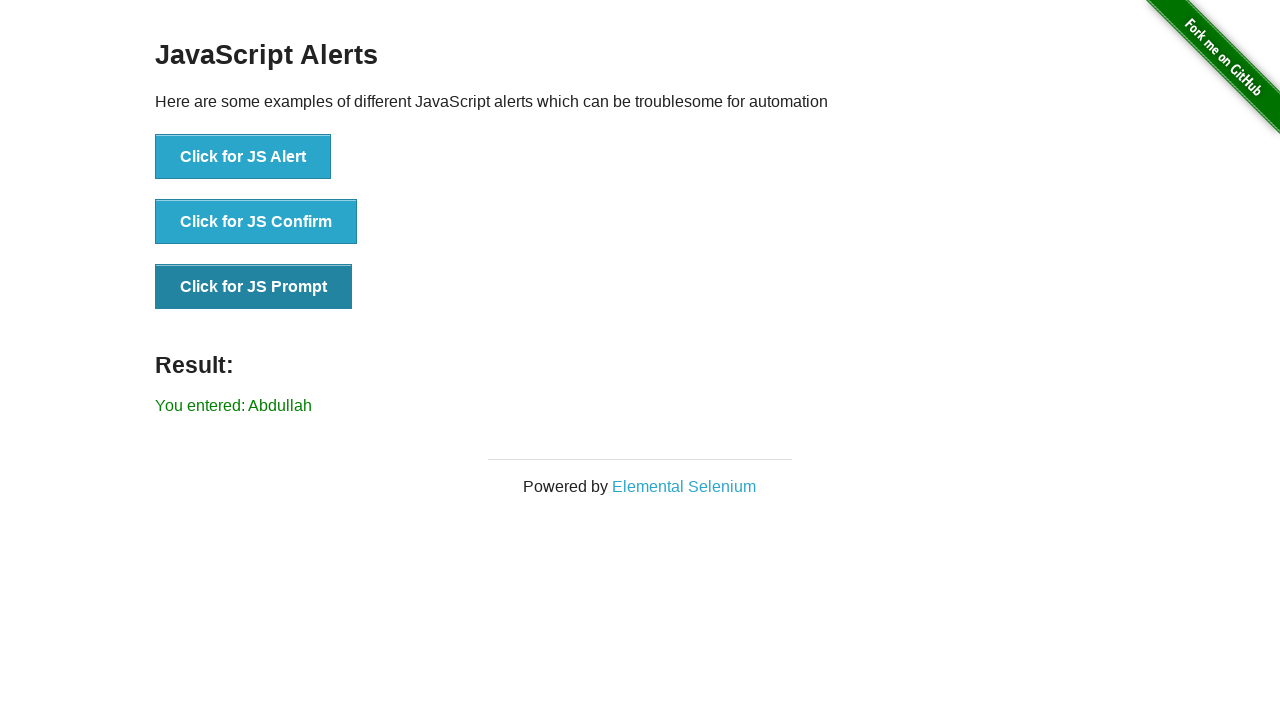